Tests JavaScript alert handling by clicking buttons that trigger alert and confirm dialogs, then accepting and dismissing them respectively

Starting URL: https://rahulshettyacademy.com/AutomationPractice/

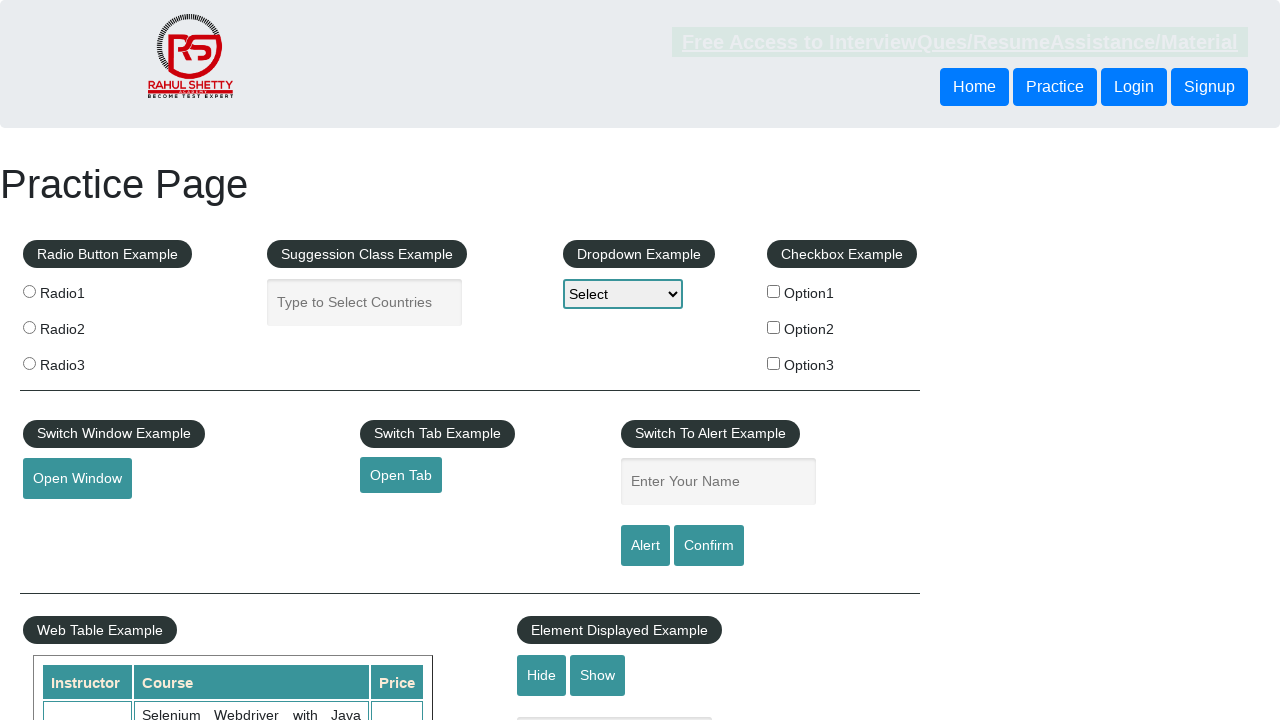

Navigated to AutomationPractice page
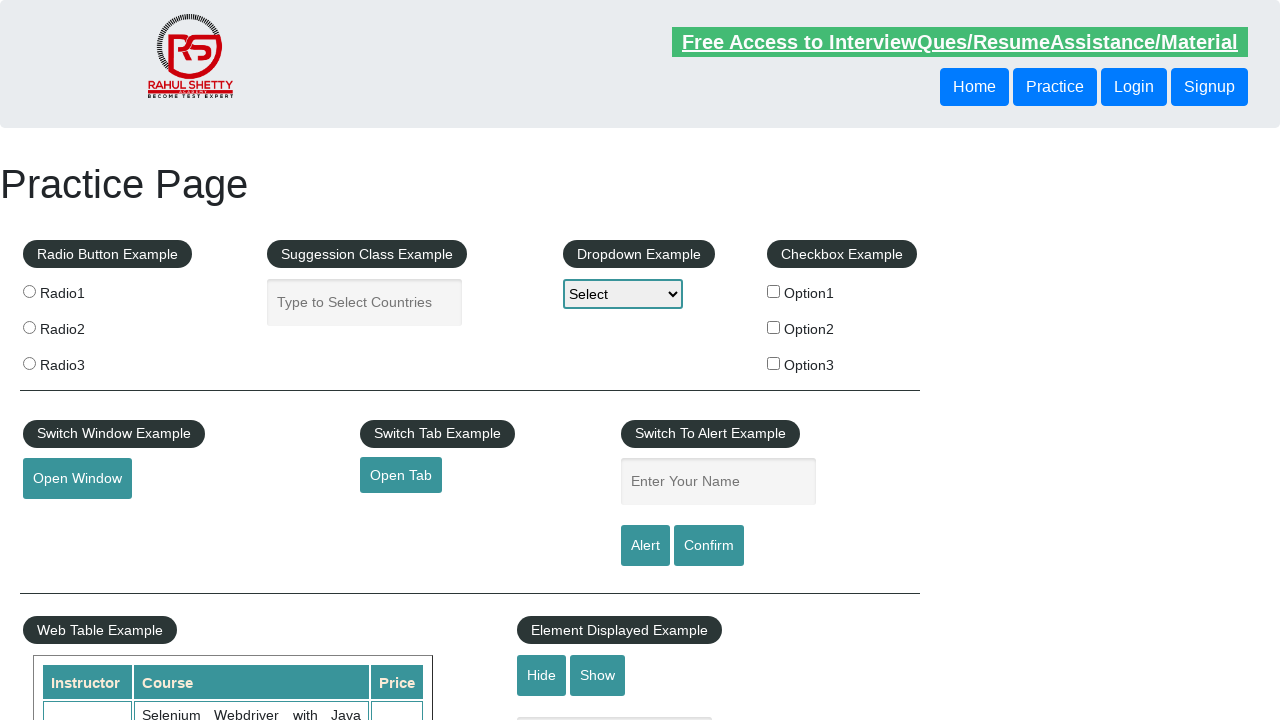

Clicked on the name input field at (718, 482) on #name
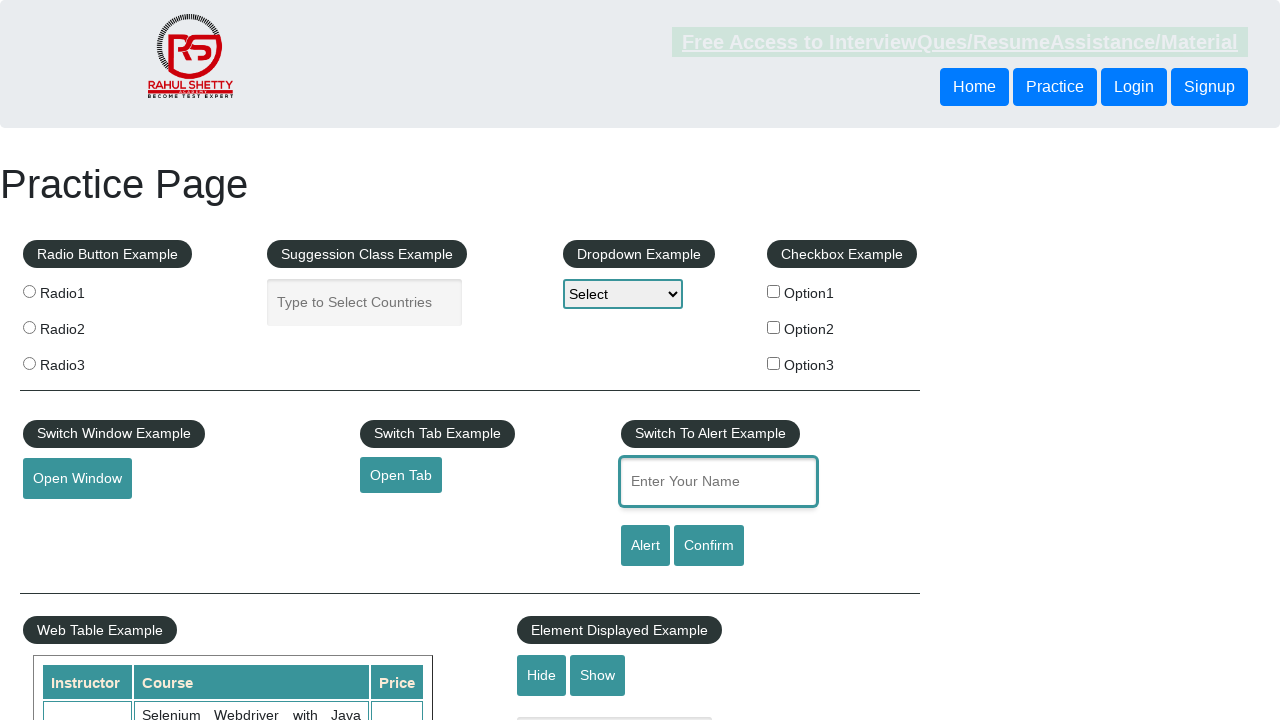

Clicked alert button to trigger alert dialog at (645, 546) on #alertbtn
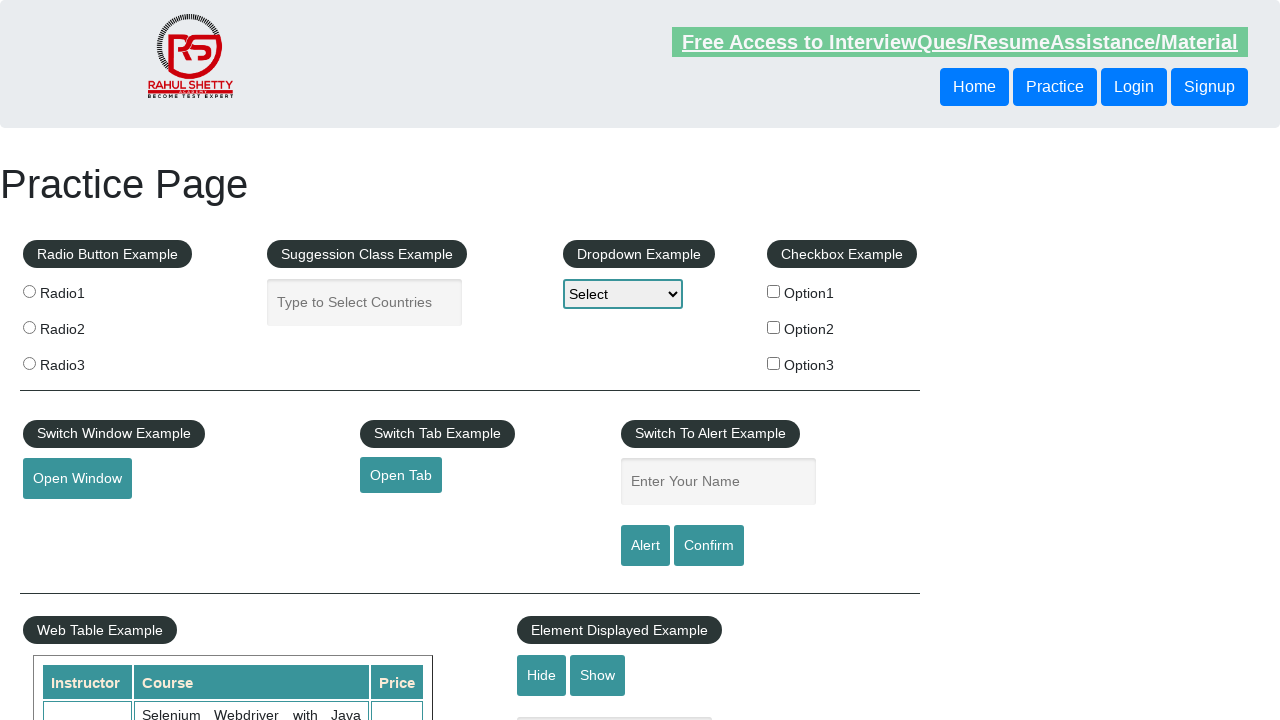

Set up dialog handler to accept alerts
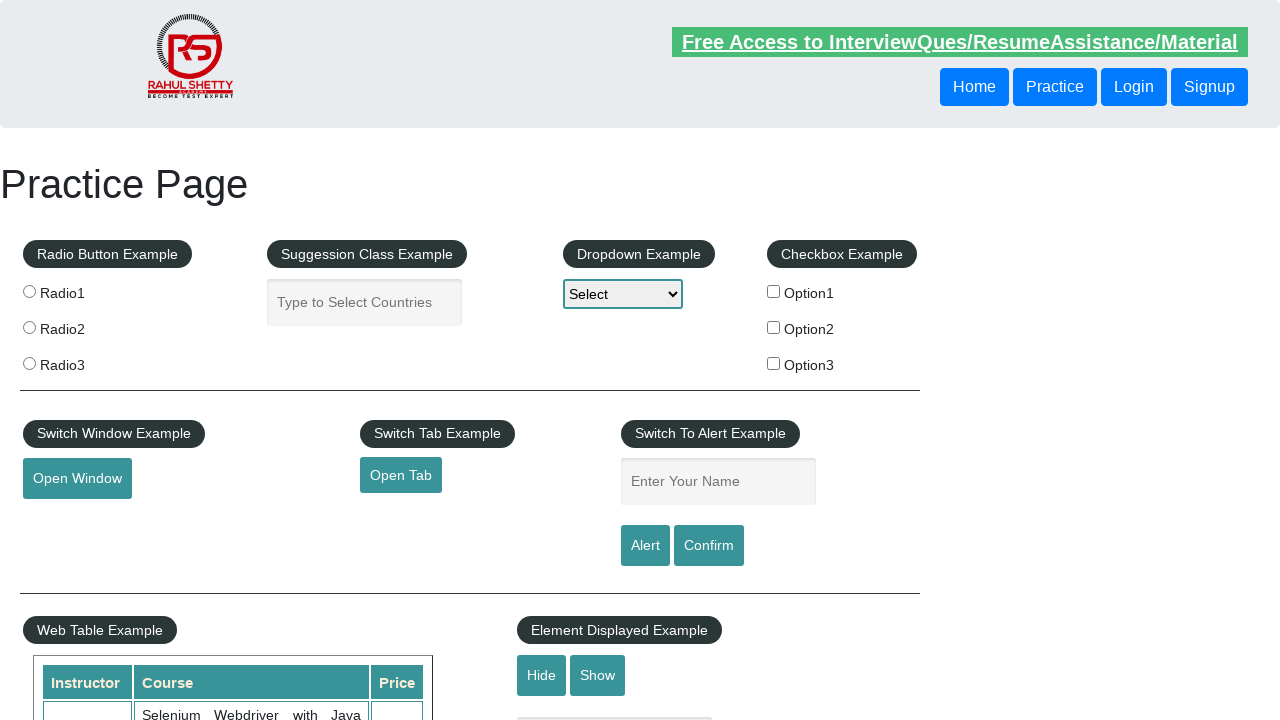

Set up one-time dialog handler to accept next alert
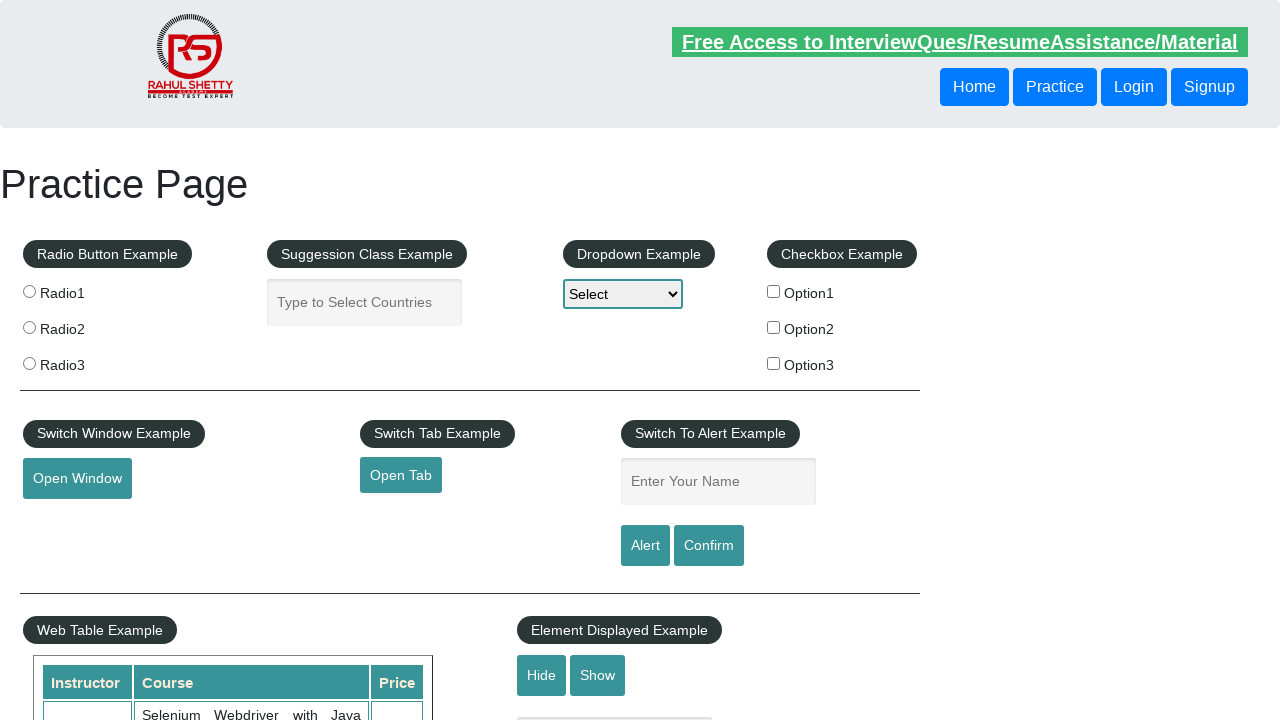

Clicked alert button and accepted the alert dialog at (645, 546) on #alertbtn
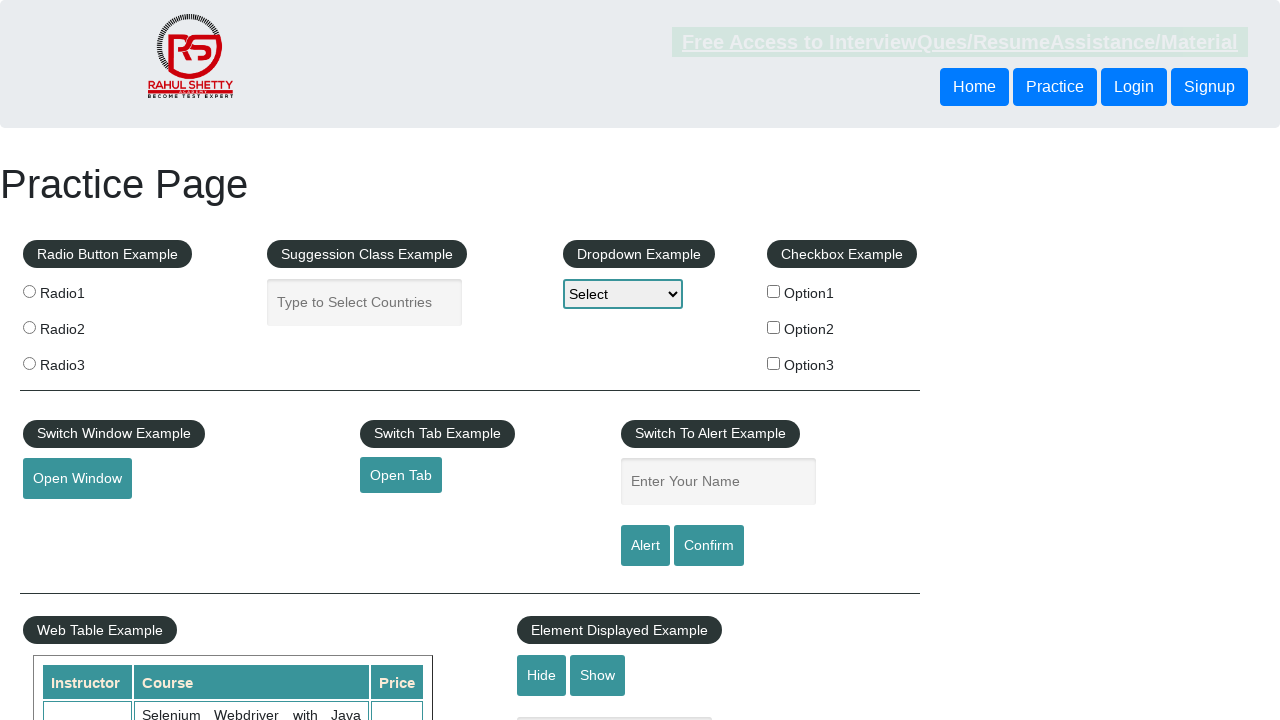

Set up one-time dialog handler to dismiss next confirm dialog
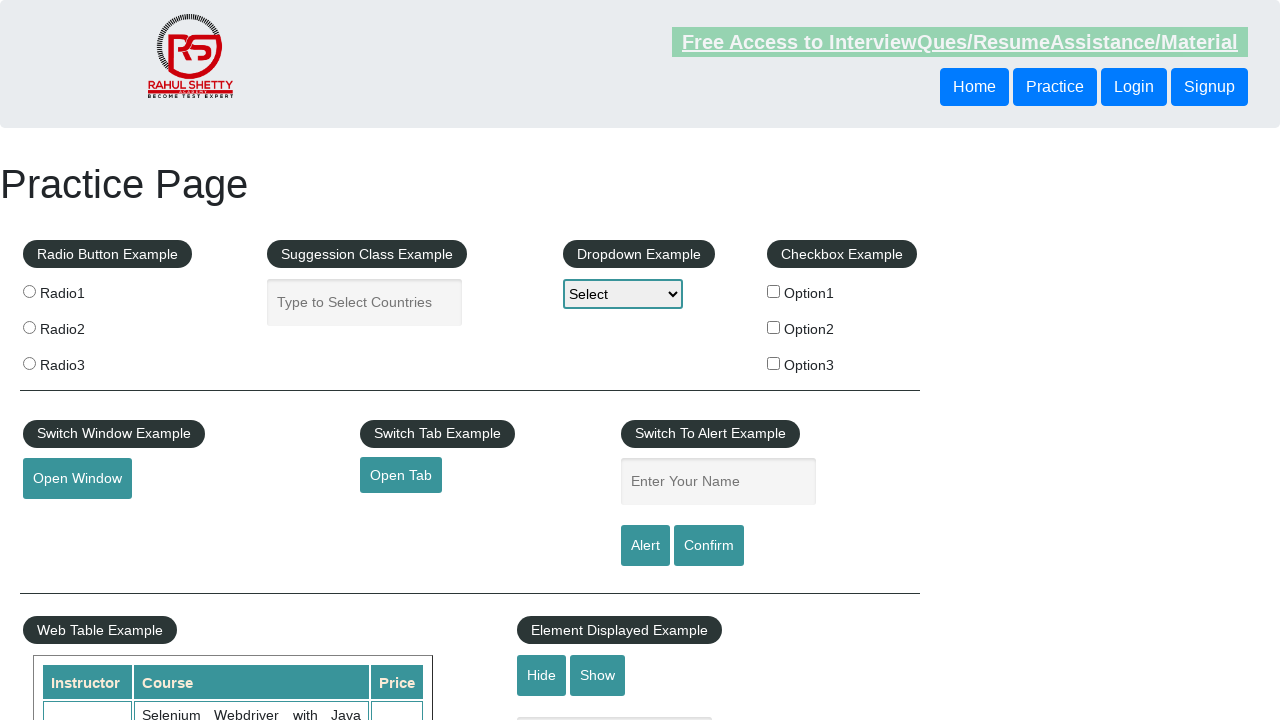

Clicked confirm button and dismissed the confirm dialog at (709, 546) on #confirmbtn
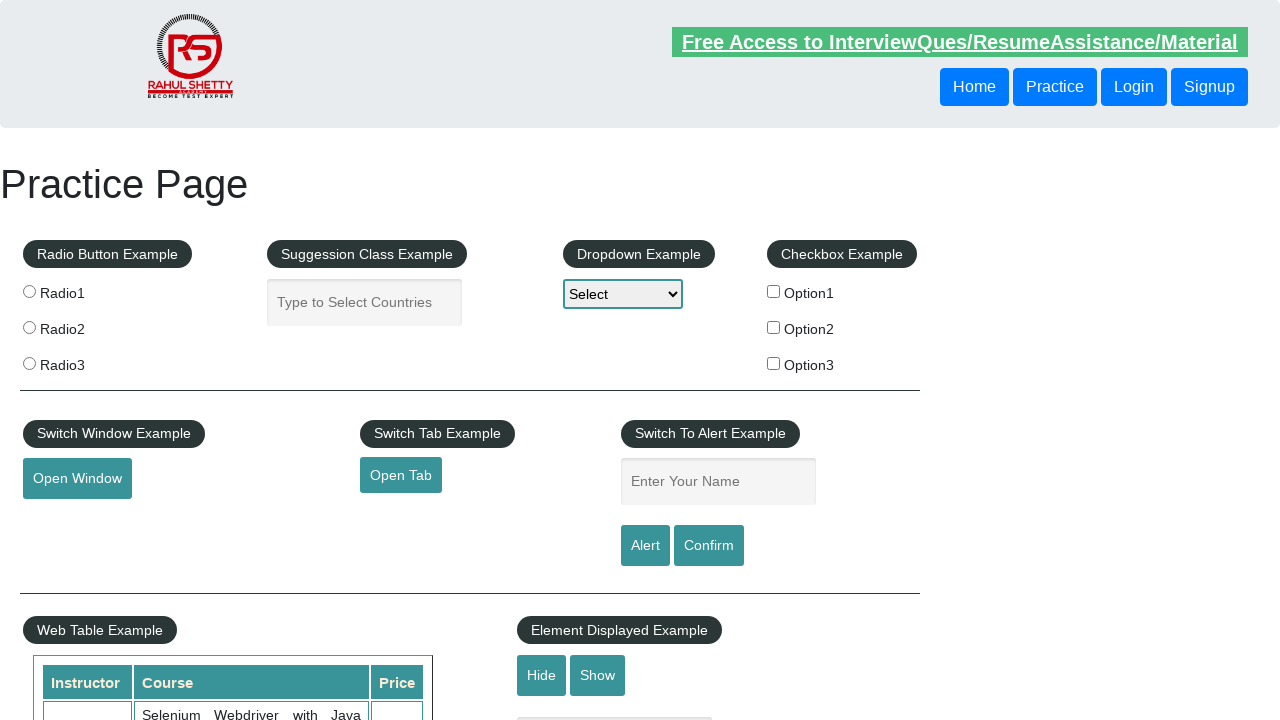

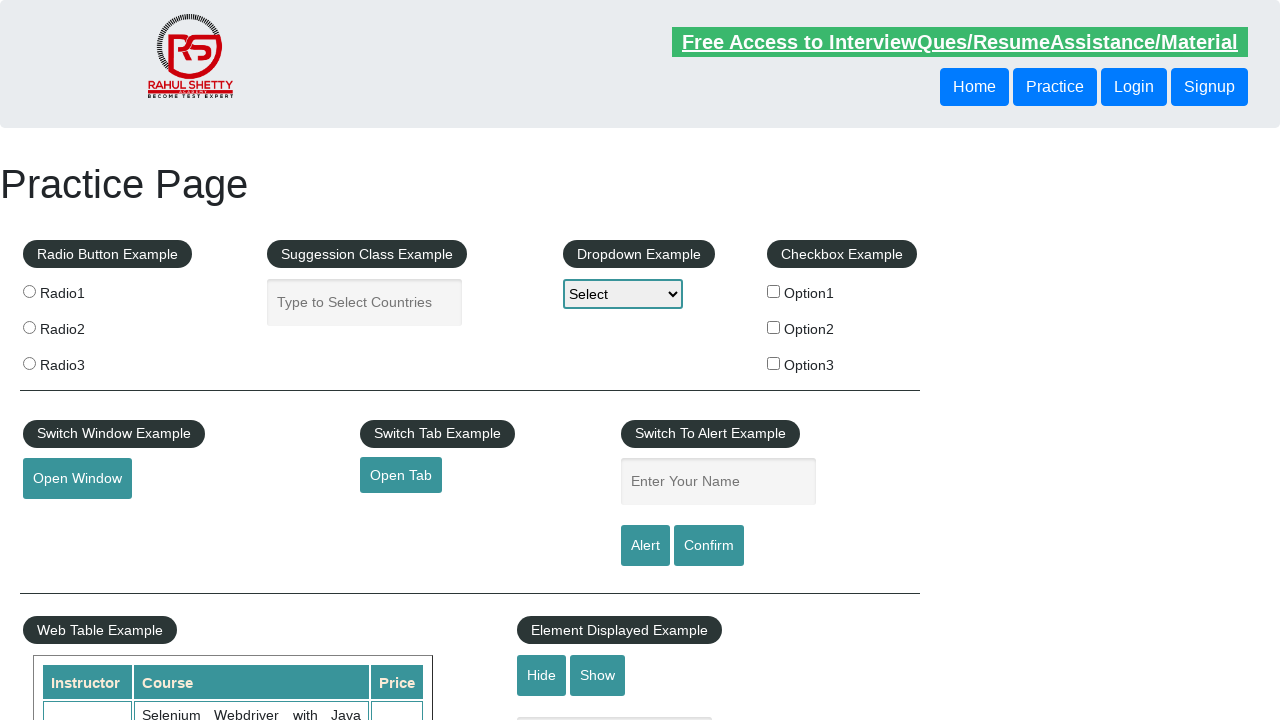